Tests the Service page navigation by clicking the Service menu button and verifying a brand heading element is displayed

Starting URL: https://www.watchrepairco.com/

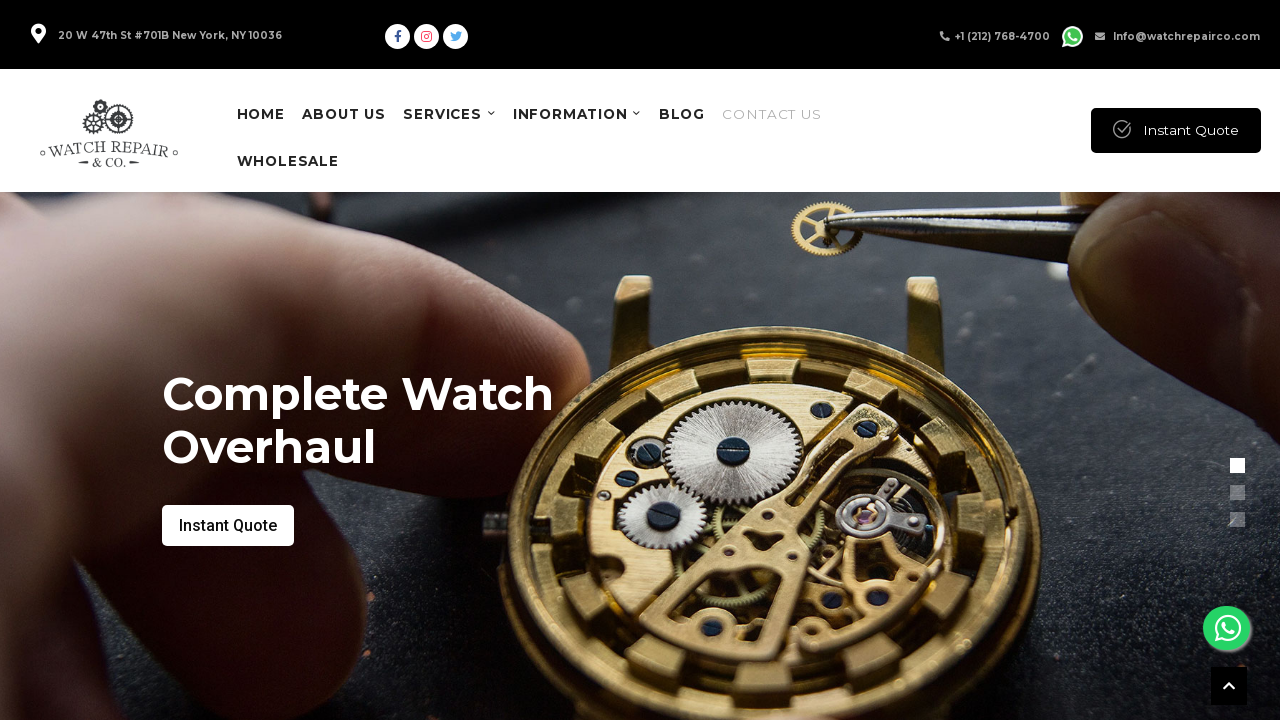

Clicked Service menu button at (443, 114) on xpath=//*[@id='menu-item-3744']/a/span
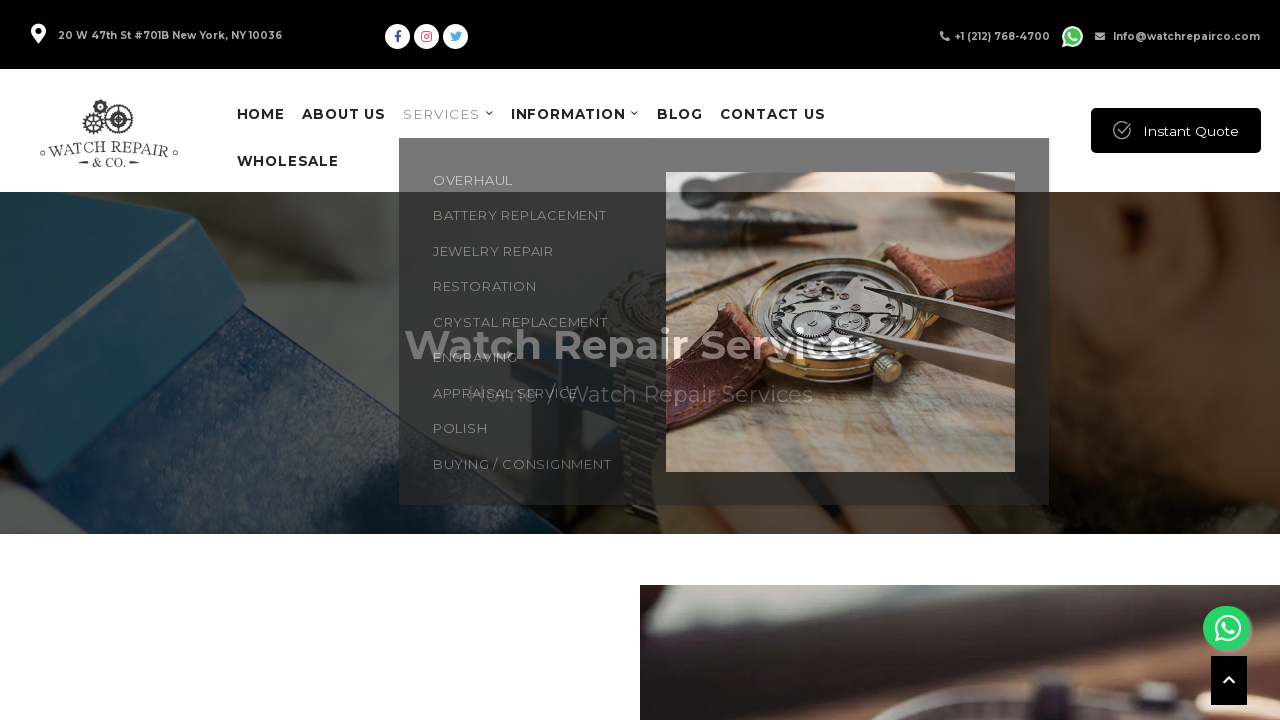

Brand heading element is displayed on Service page
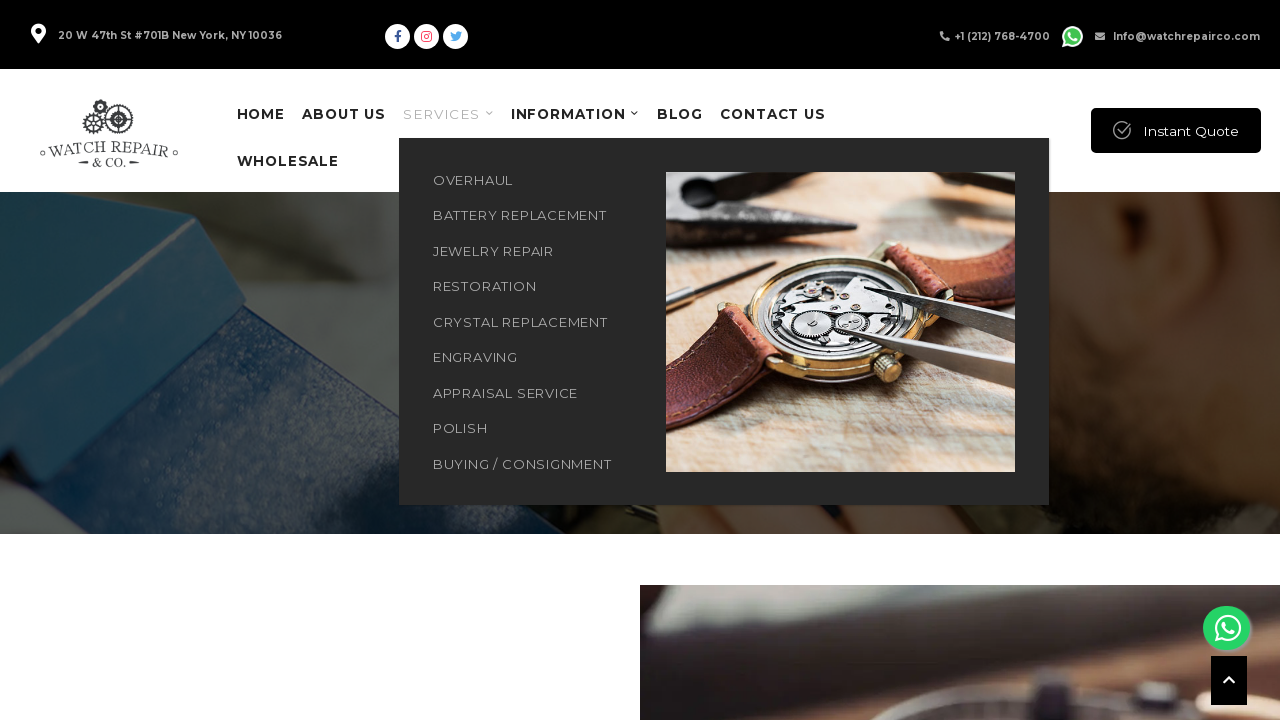

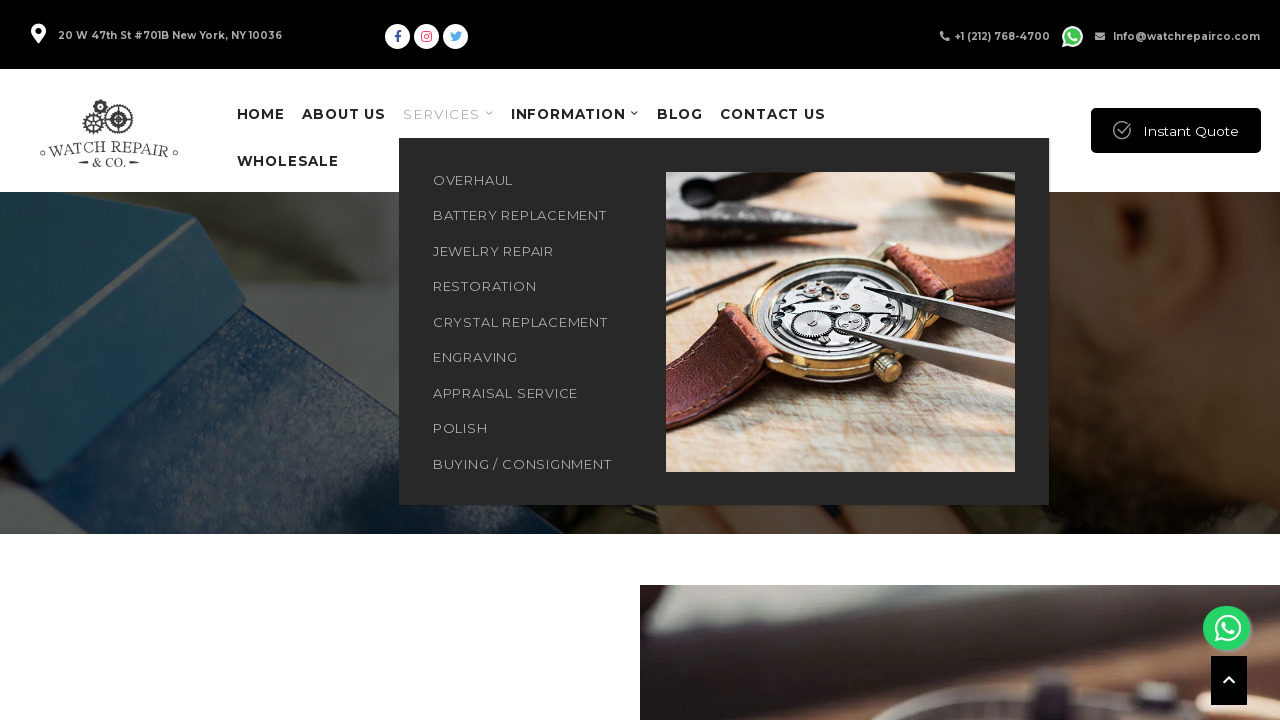